Tests cube area calculator by entering edge length 1.4 and calculating the surface area.

Starting URL: https://ru.onlinemschool.com/

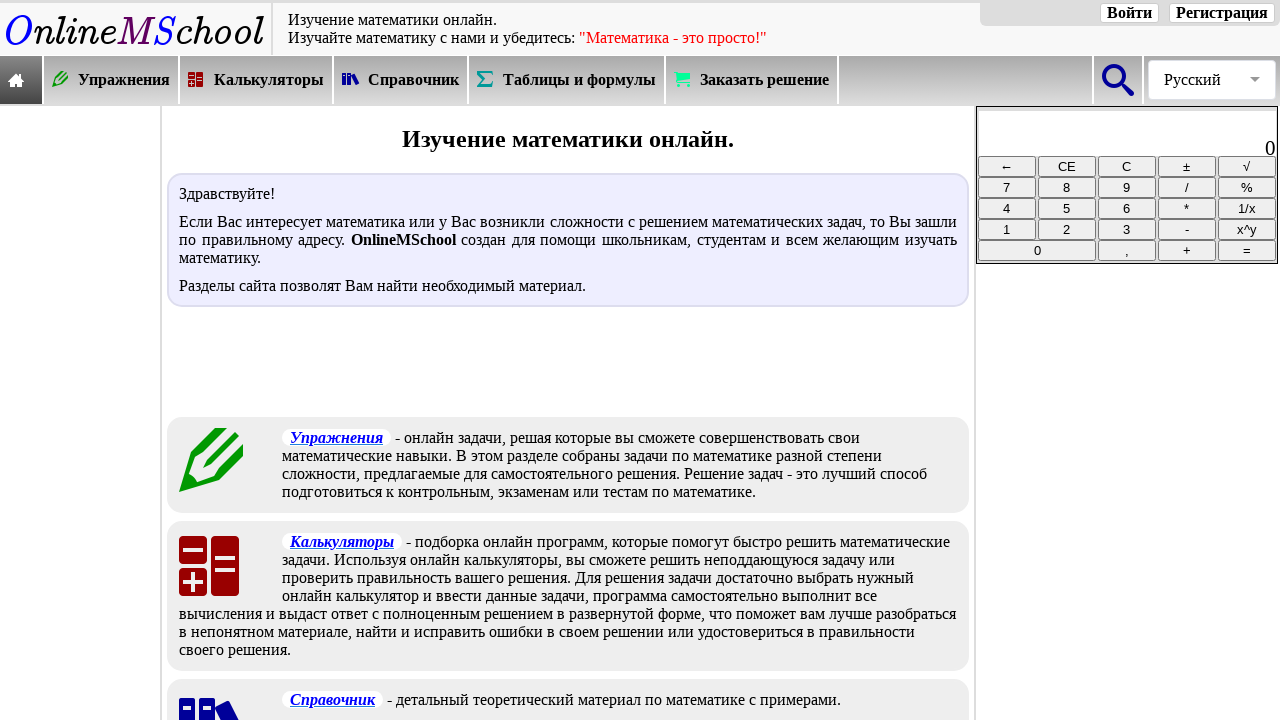

Waited for calculators section selector to load
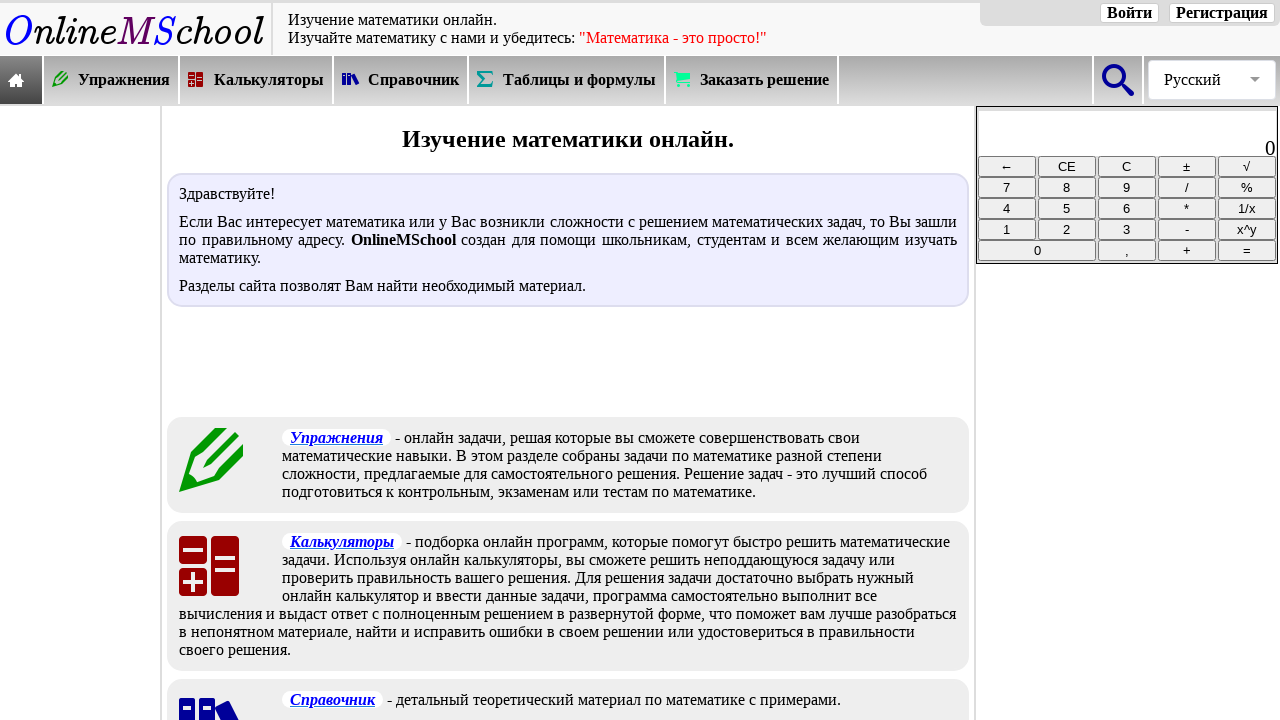

Clicked on calculators section in navigation at (269, 80) on xpath=//*[@id="oms_body1"]/header/nav/div[2]/div[3]/a/div/div[2]
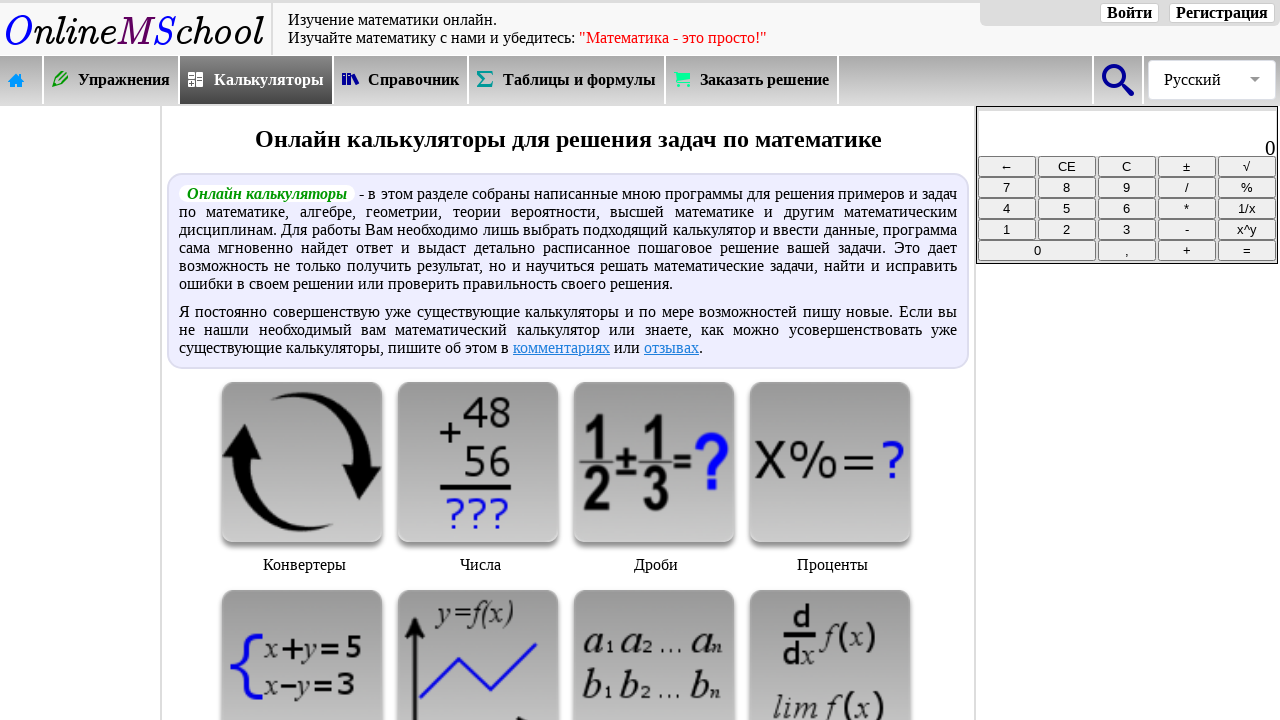

Waited for geometry calculators (cube) selector to load
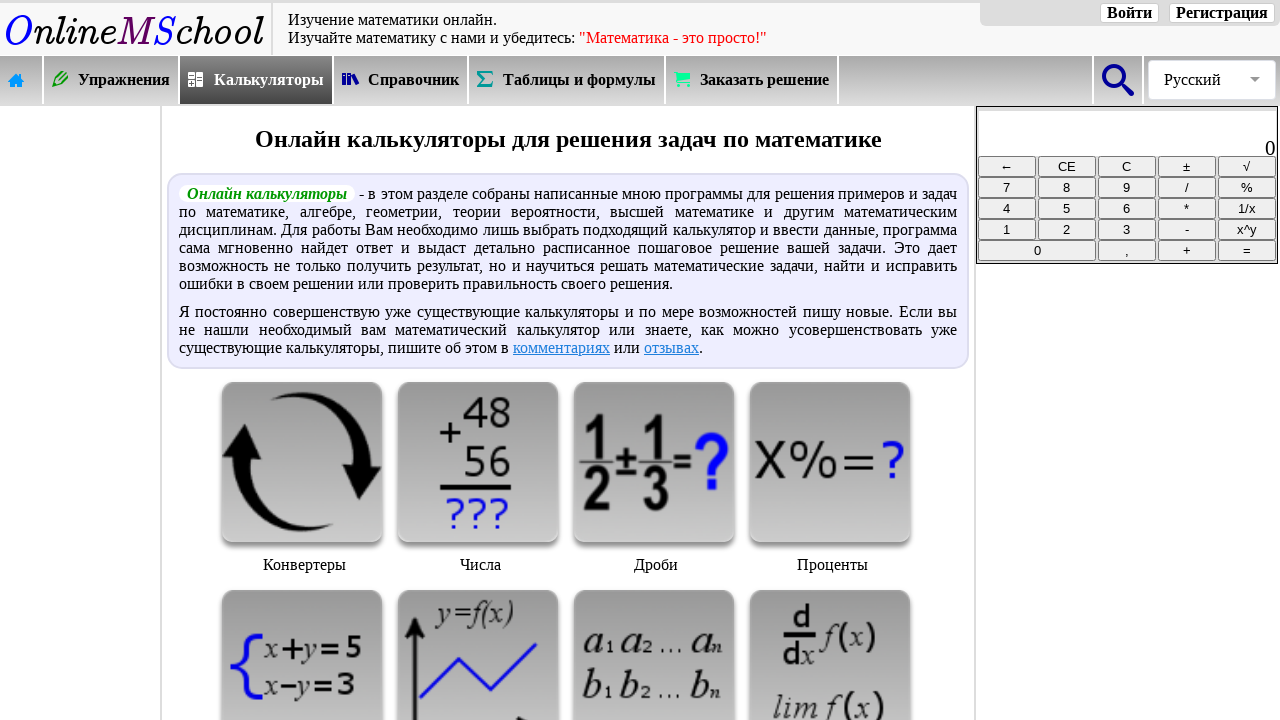

Clicked on cube geometry calculator at (654, 361) on xpath=//*[@id="oms_center_block"]/div[3]/div[18]/img
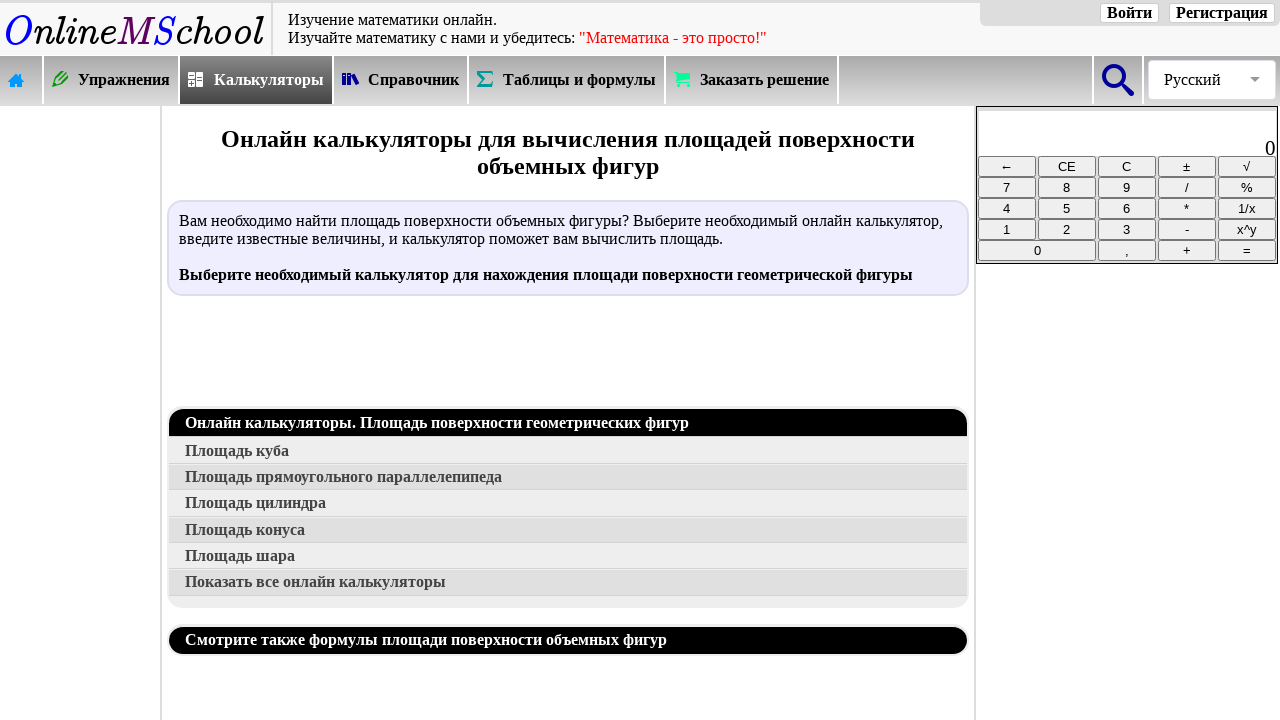

Waited for cube area calculator option selector to load
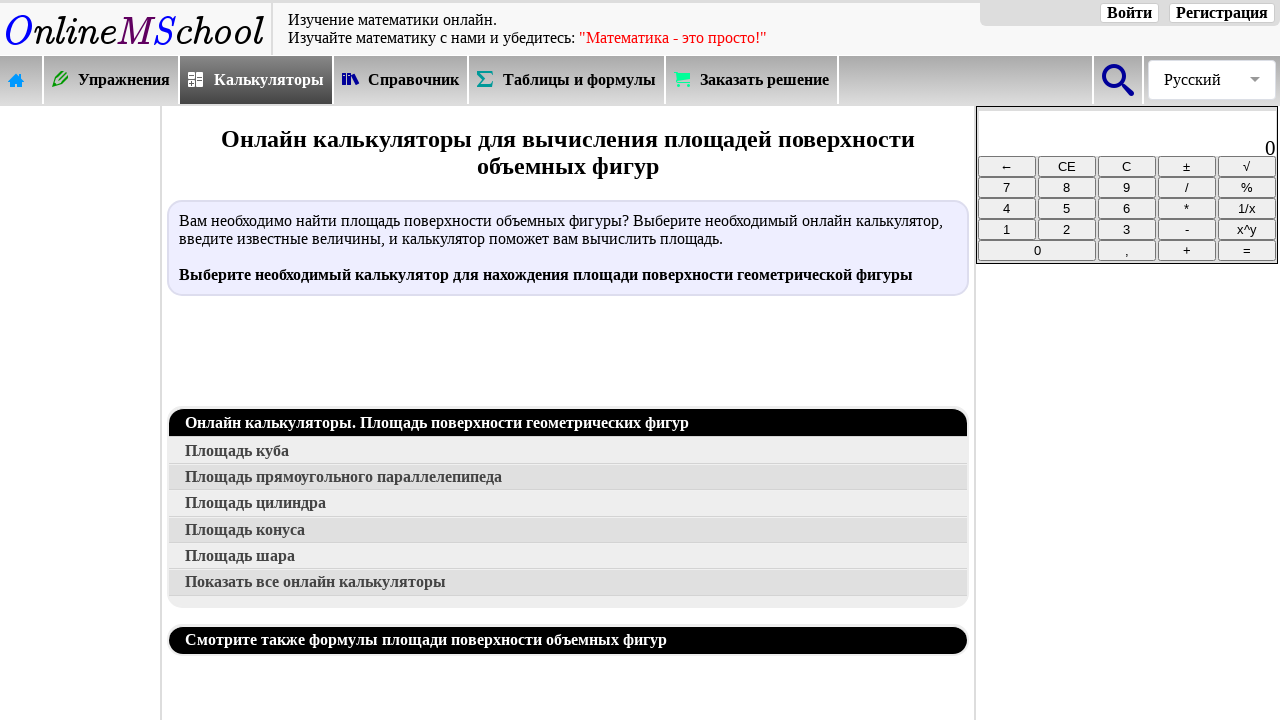

Clicked on cube area calculator option at (568, 451) on xpath=//*[@id="oms_center_block"]/div[4]/a[2]
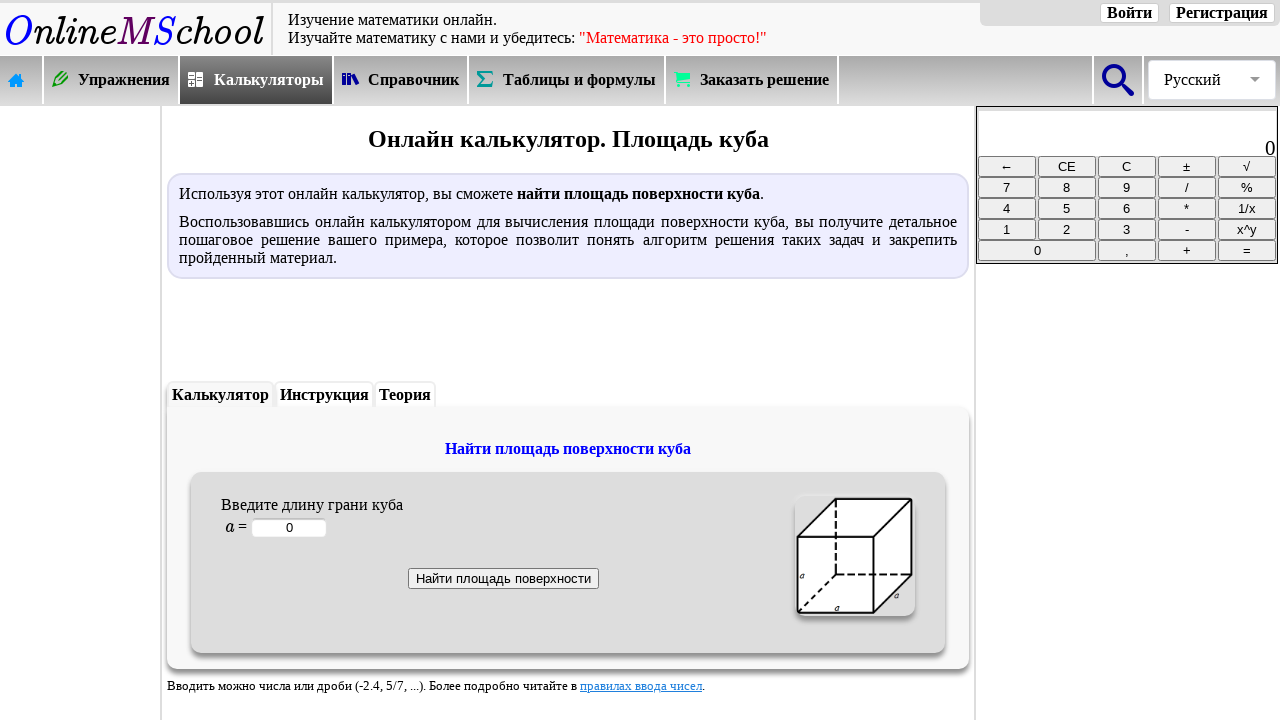

Waited for edge length input field to load
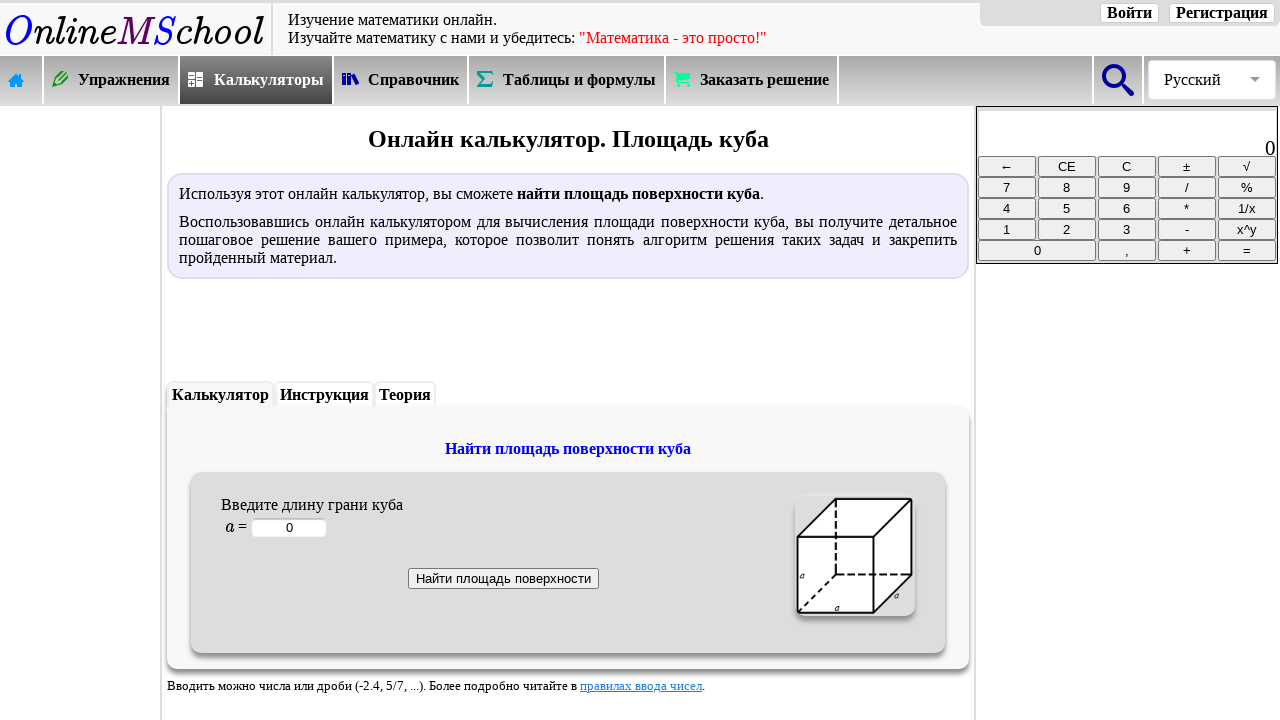

Entered edge length value 1.4 on #oms_c1
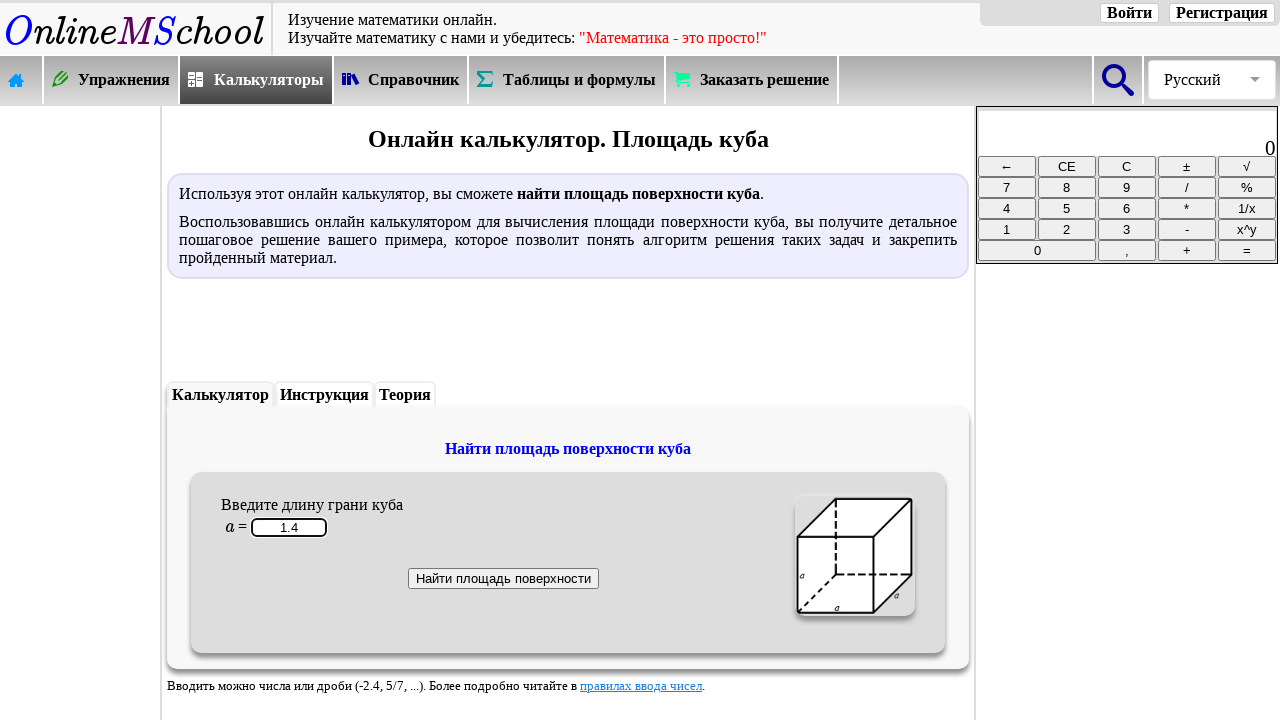

Waited for calculate button to load
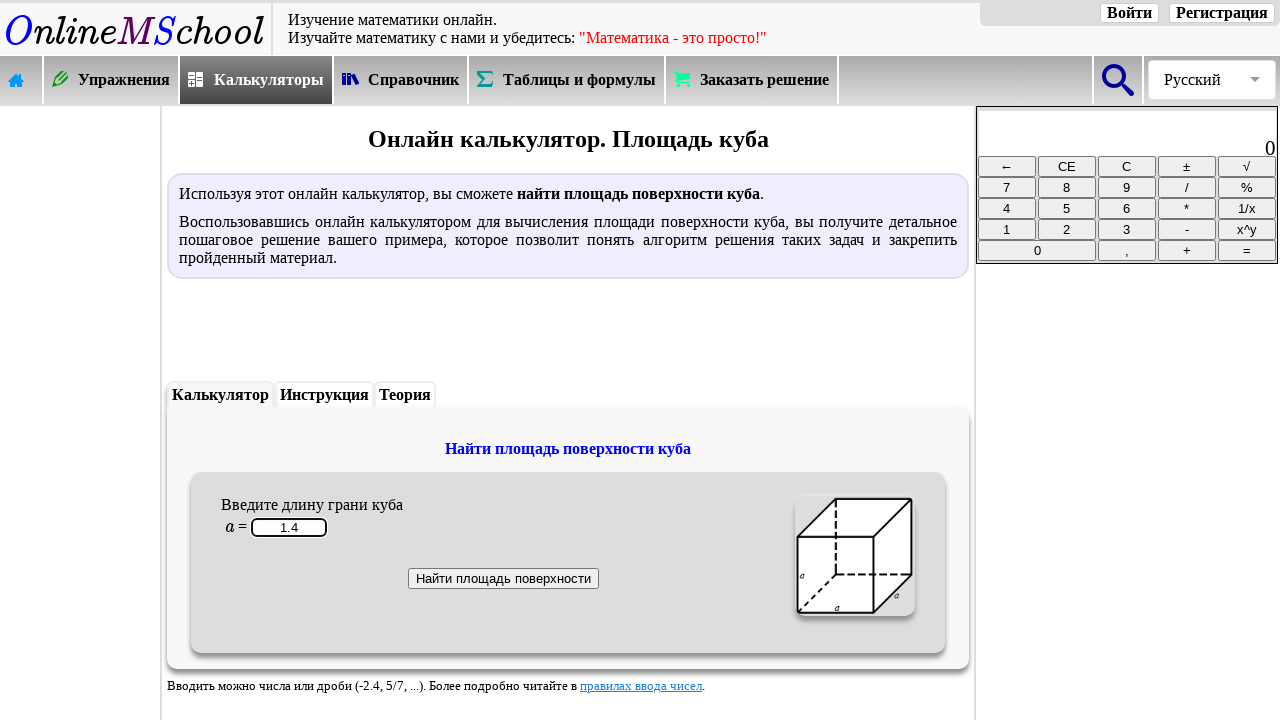

Clicked calculate button to compute surface area at (503, 578) on xpath=//*[@id="frtabl"]/p/input
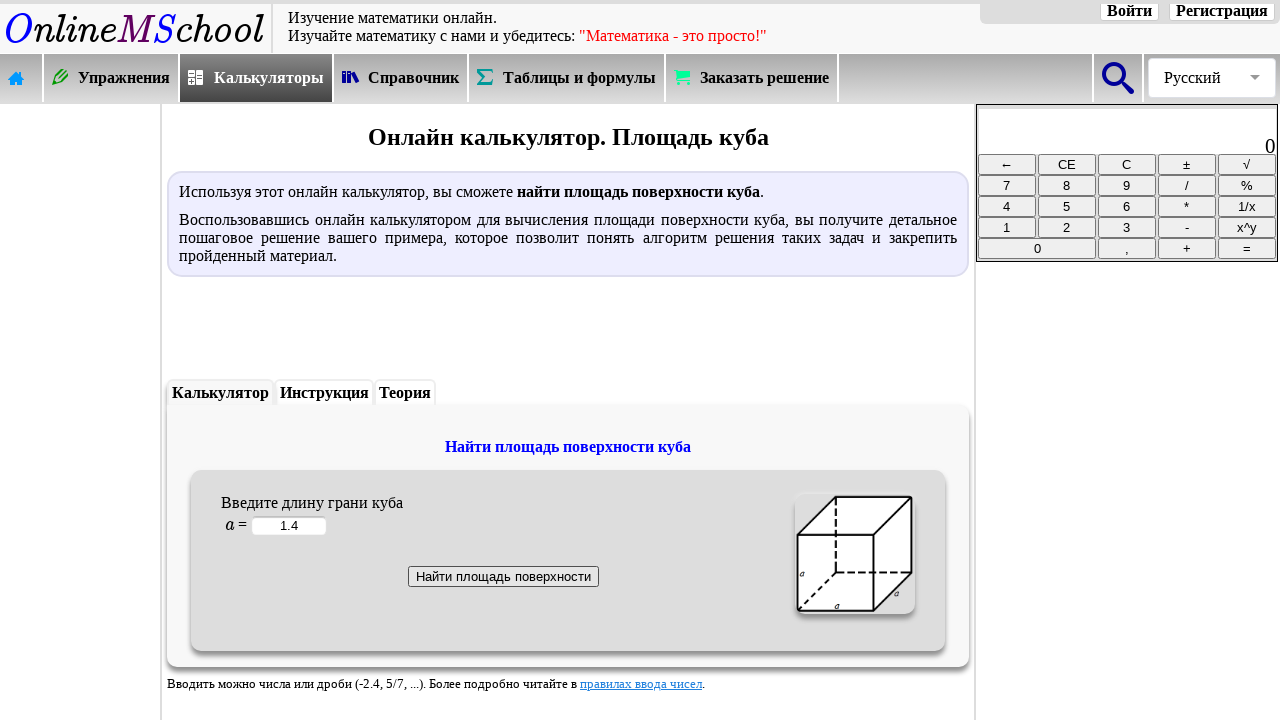

Waited for calculation result to display
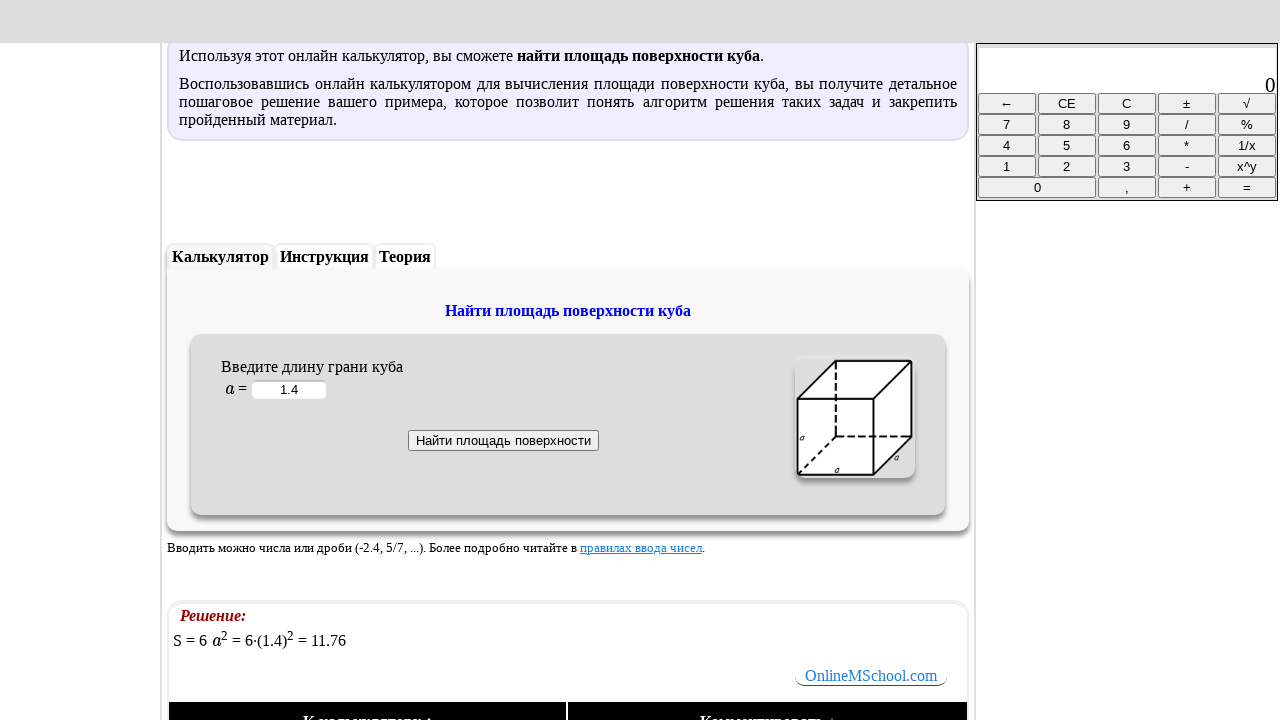

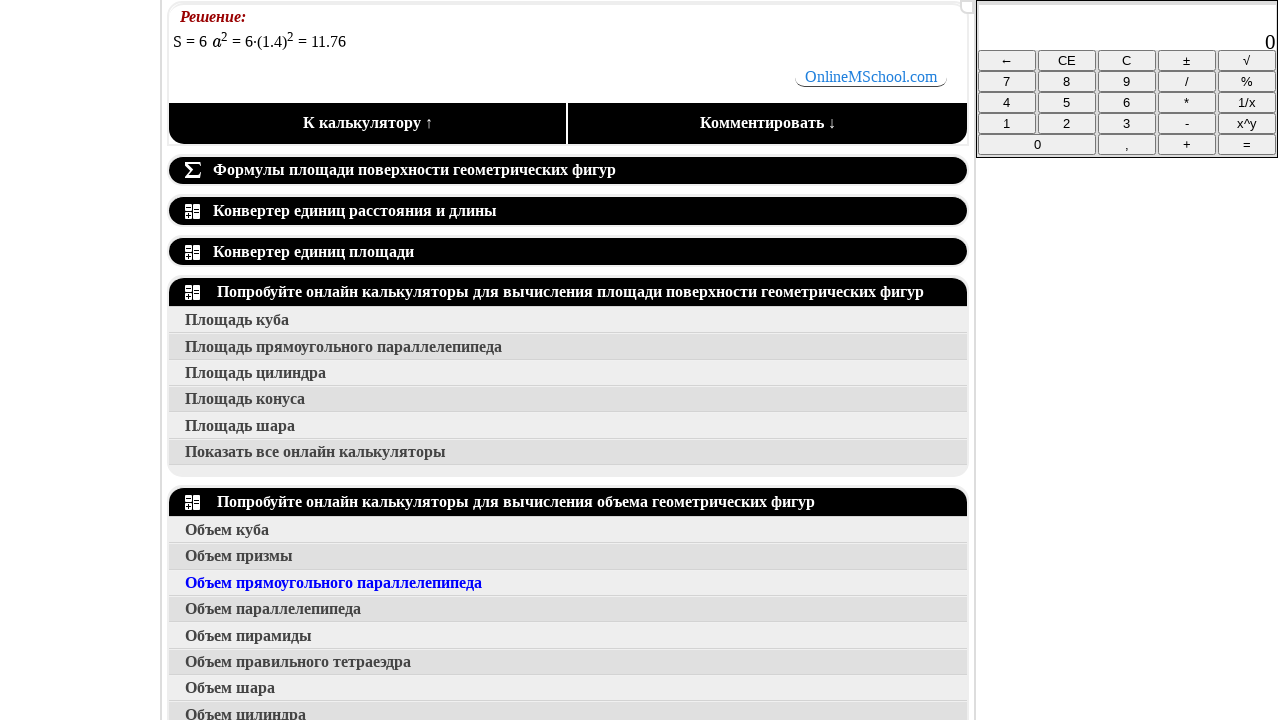